Navigates to the world clock page and verifies that the table with time zone data is displayed and contains rows

Starting URL: https://www.timeanddate.com/worldclock/

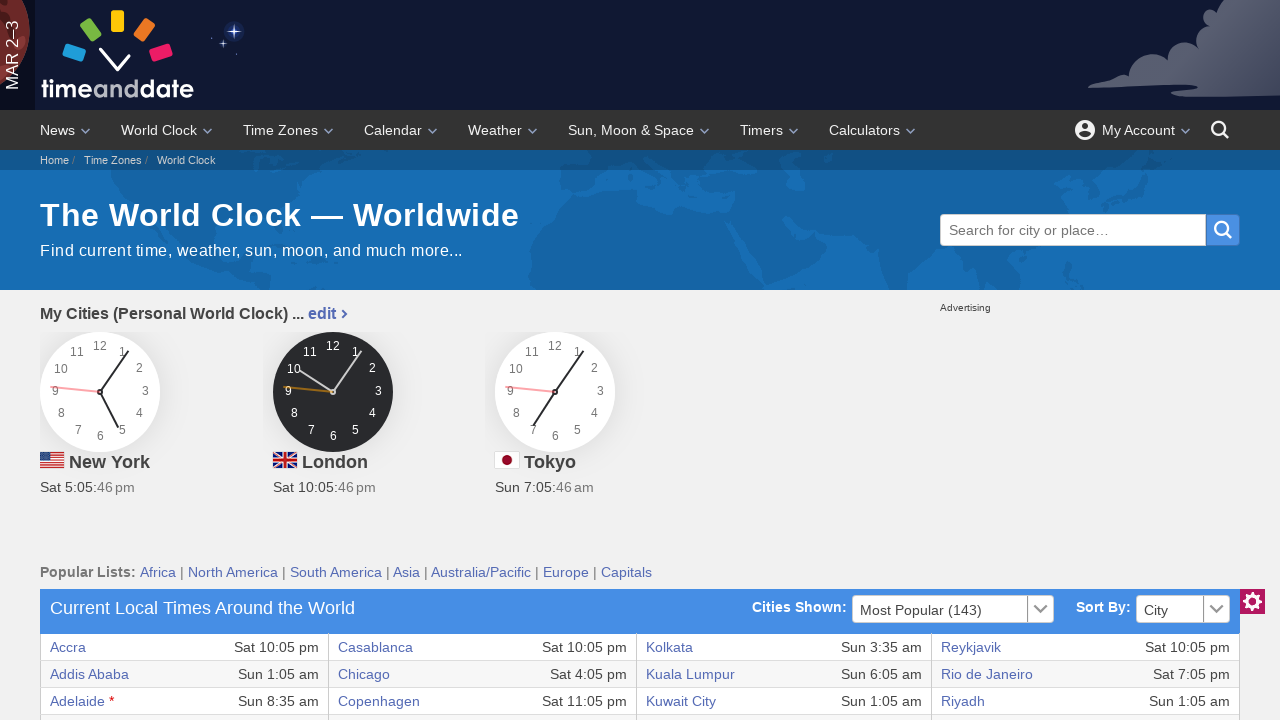

World clock table loaded with rows
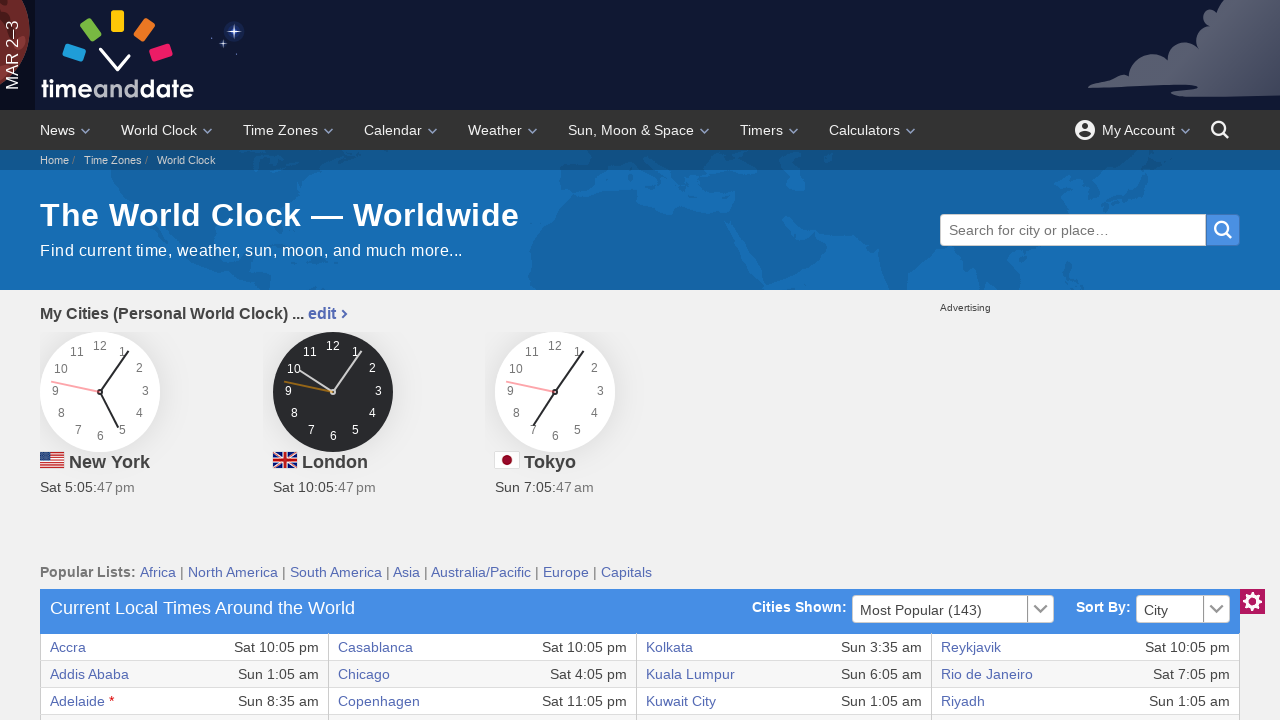

Verified first row of table contains data cells
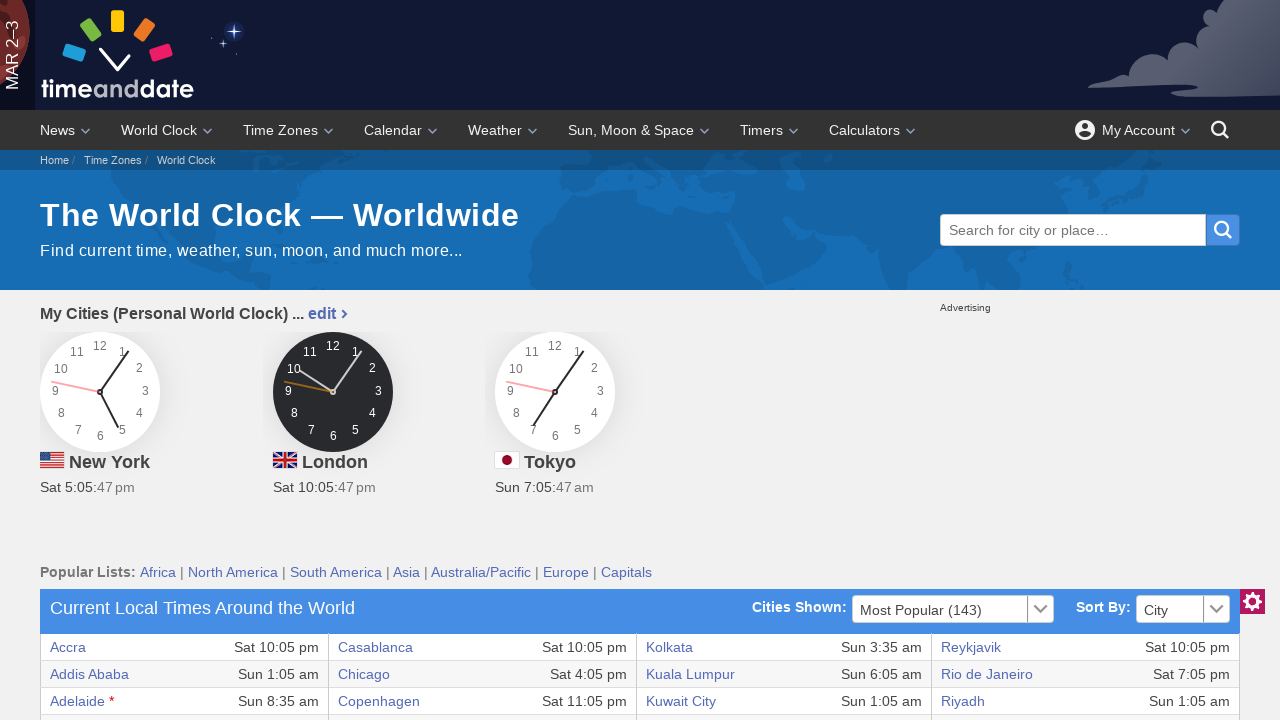

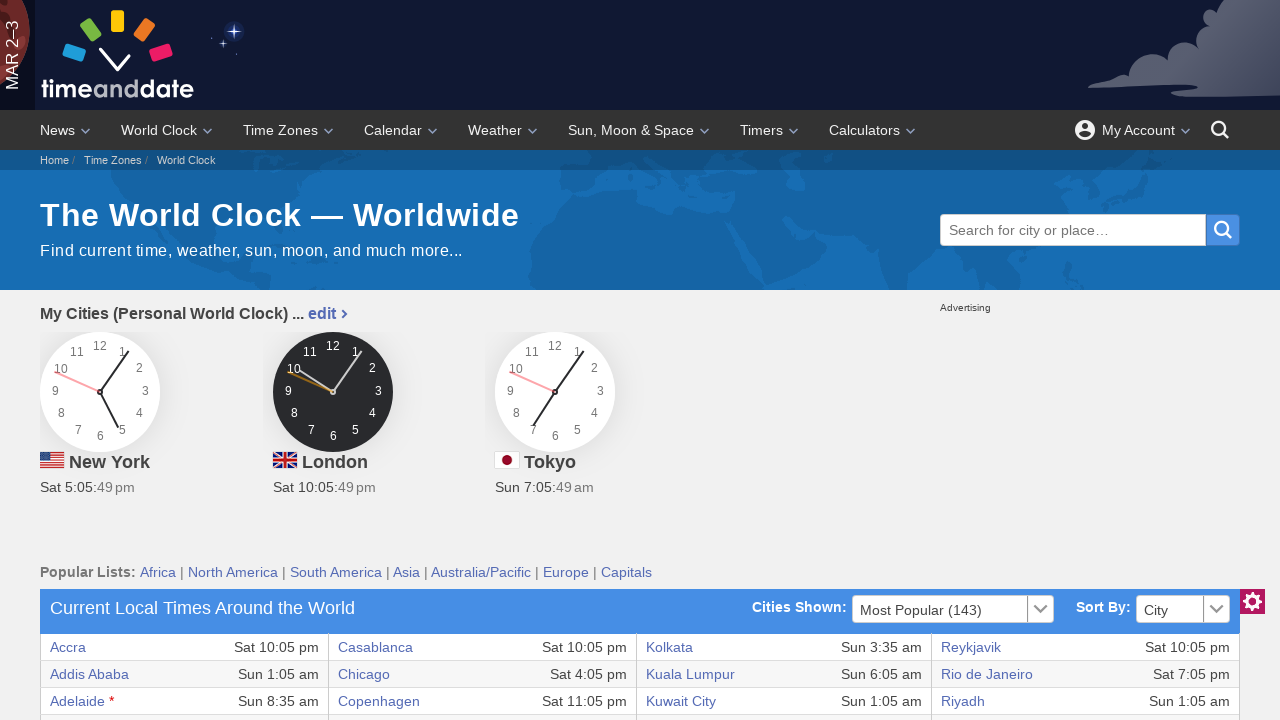